Tests registration form validation when password confirmation doesn't match the original password

Starting URL: https://alada.vn/tai-khoan/dang-ky.html

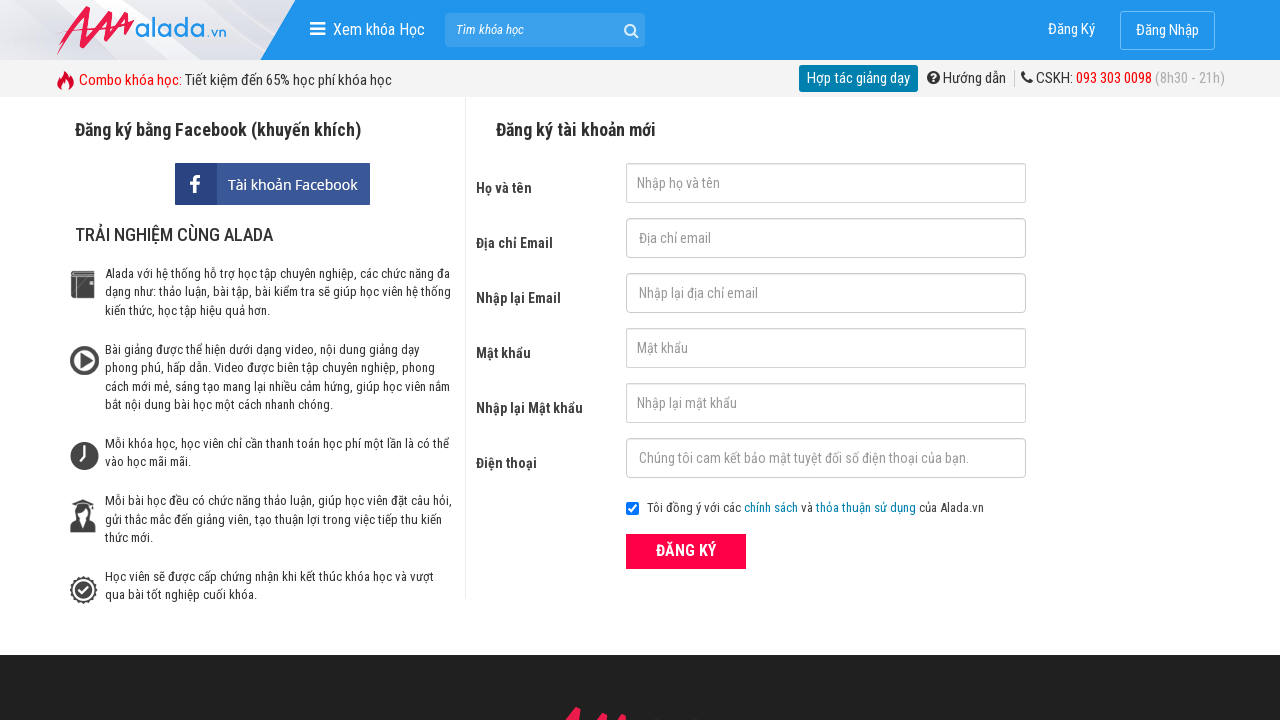

Filled first name field with 'Phan Uyen' on #txtFirstname
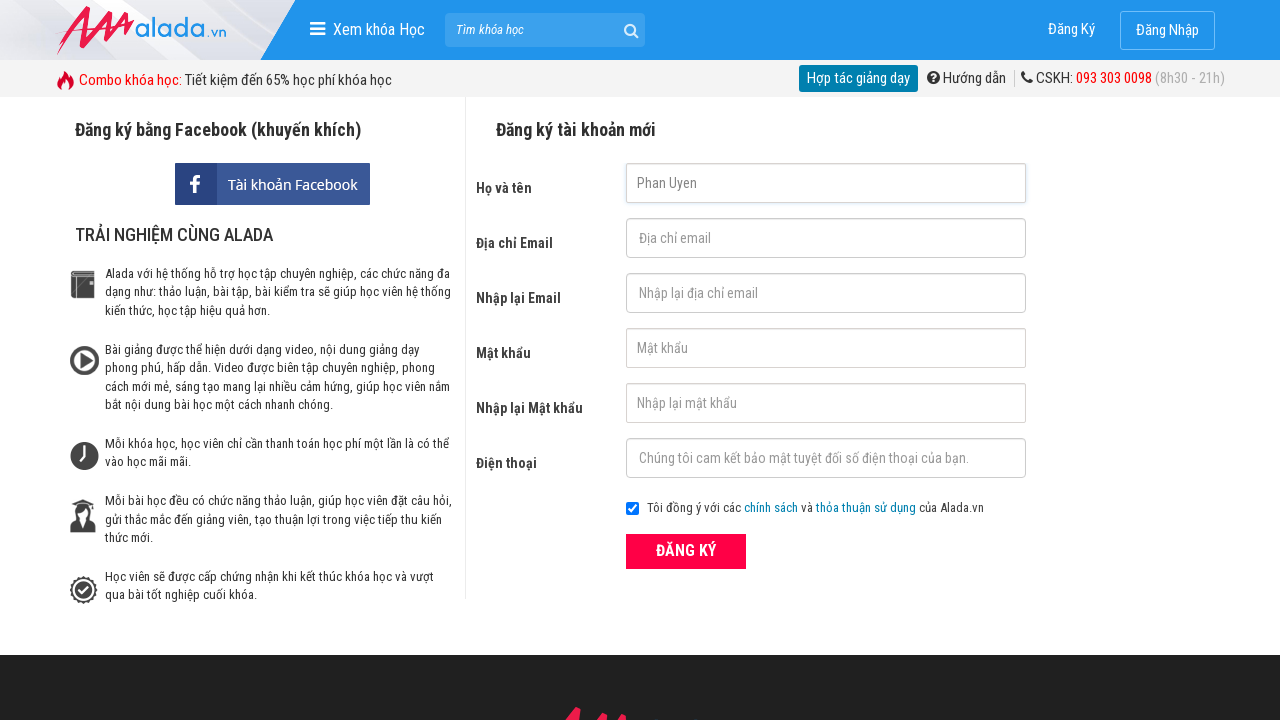

Filled email field with 'PhanUyen@gmail.com' on #txtEmail
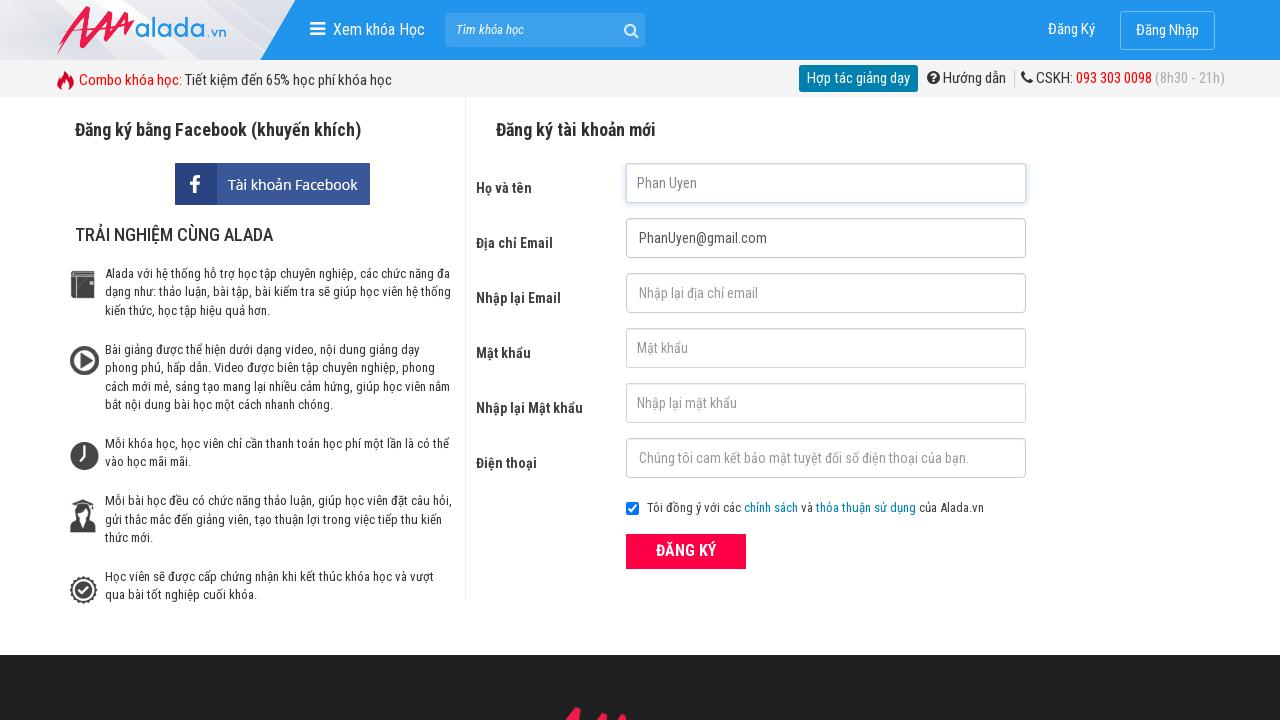

Filled email confirmation field with 'PhanUyen@gmail.com' on #txtCEmail
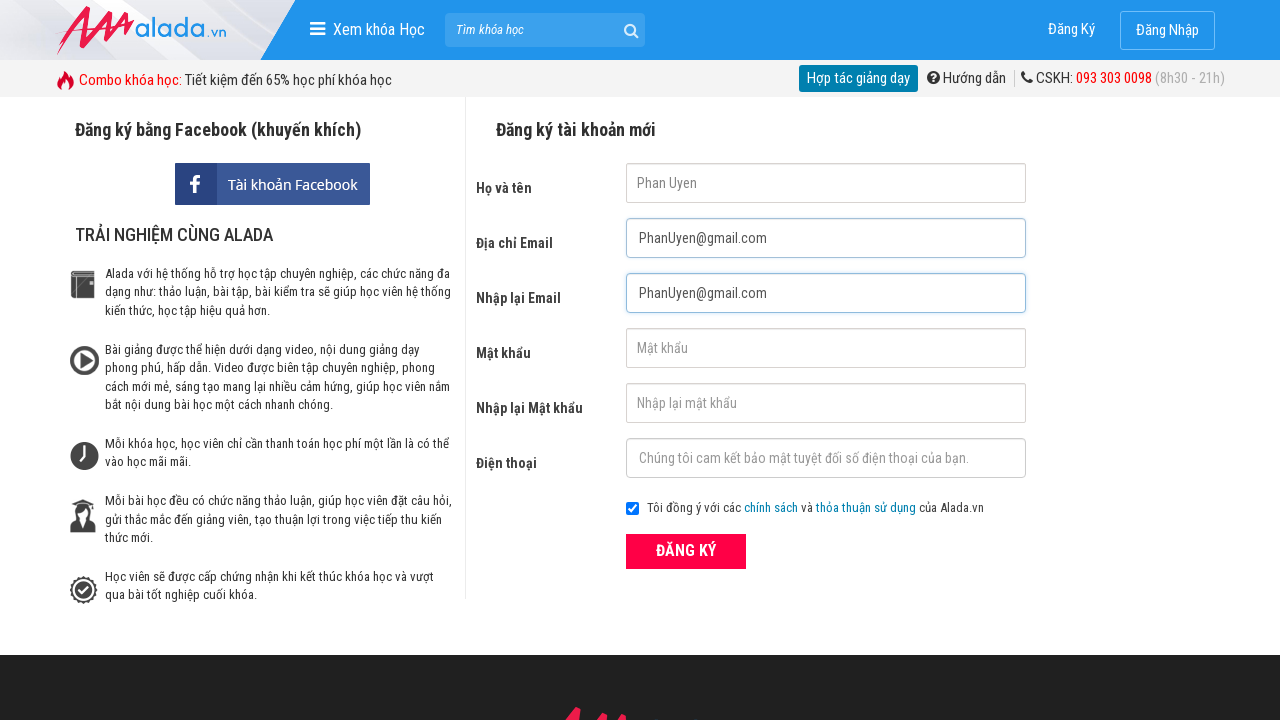

Filled password field with '1234567' on #txtPassword
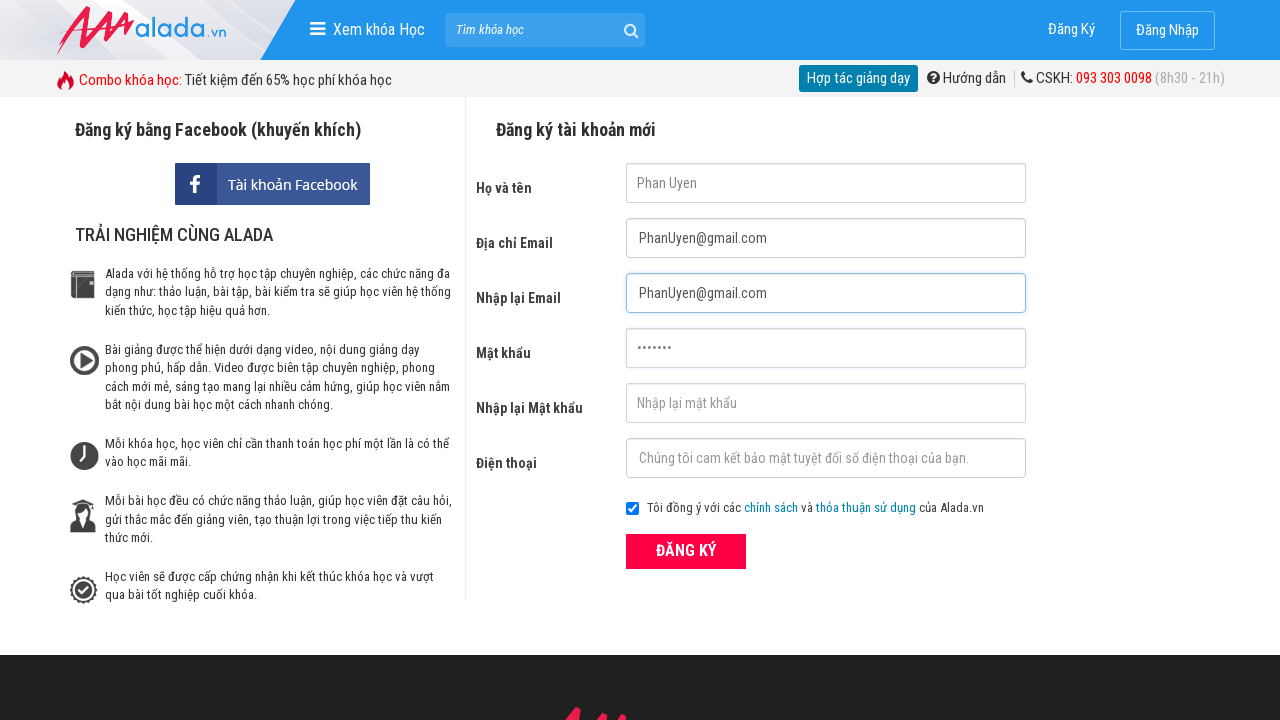

Filled password confirmation field with mismatched password '1235432' on #txtCPassword
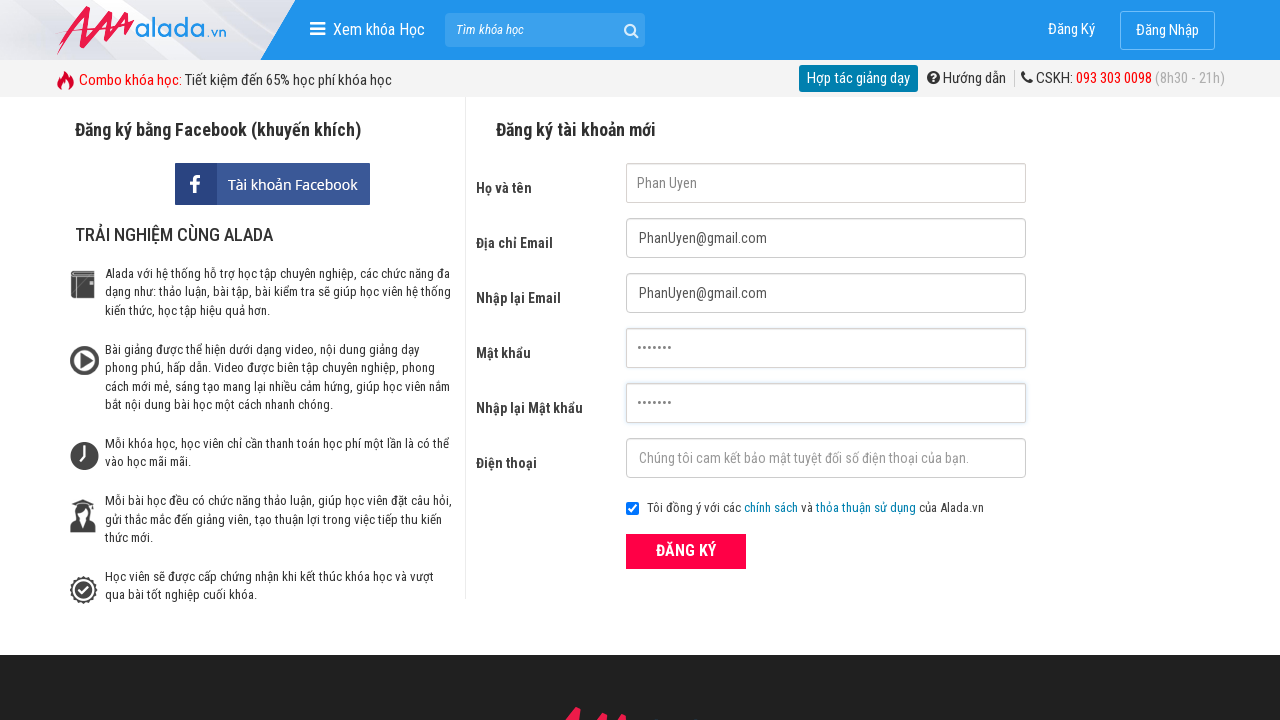

Filled phone field with '0123456789' on #txtPhone
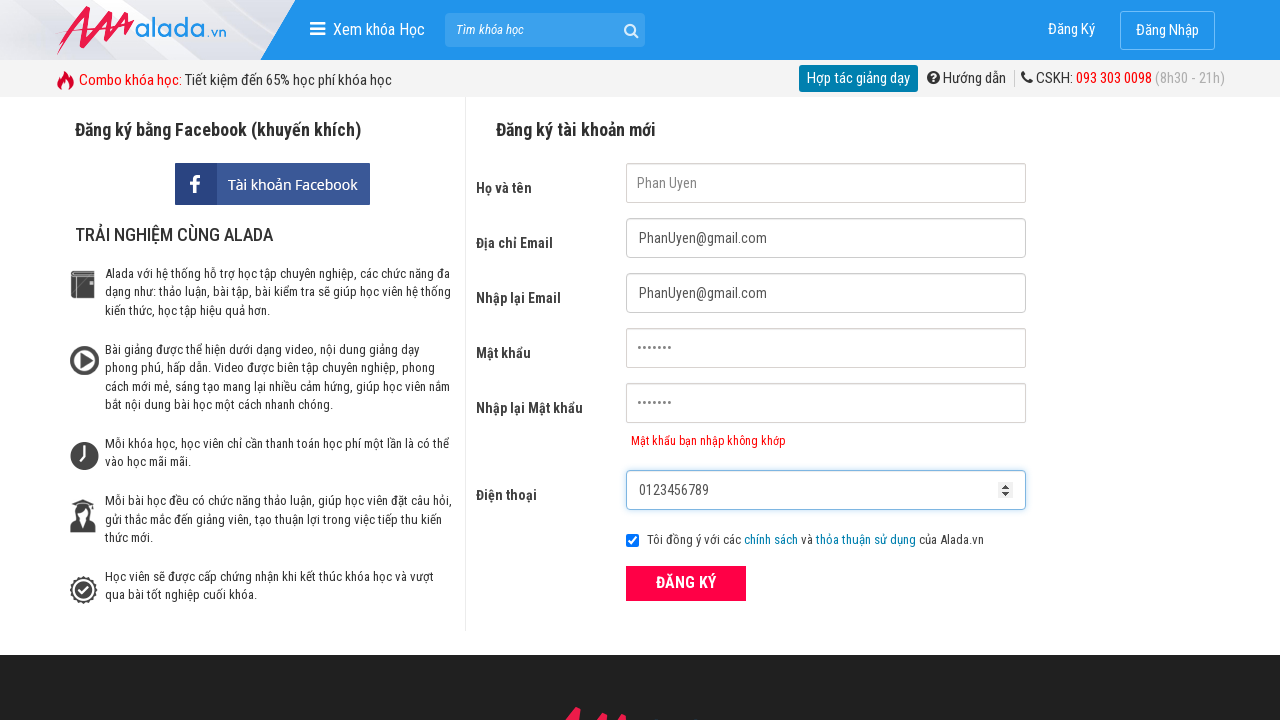

Clicked ĐĂNG KÝ (register) button at (686, 583) on xpath=//div[@class='form frmRegister']//button[text()='ĐĂNG KÝ']
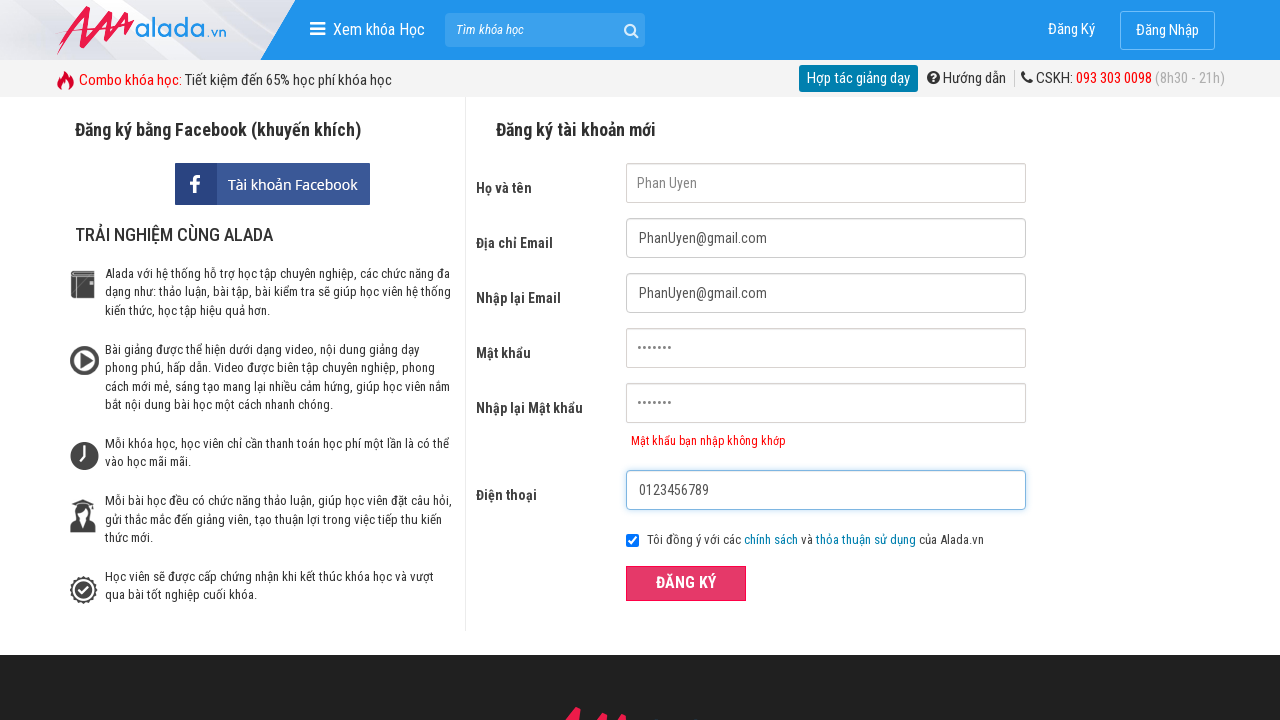

Password confirmation error message appeared
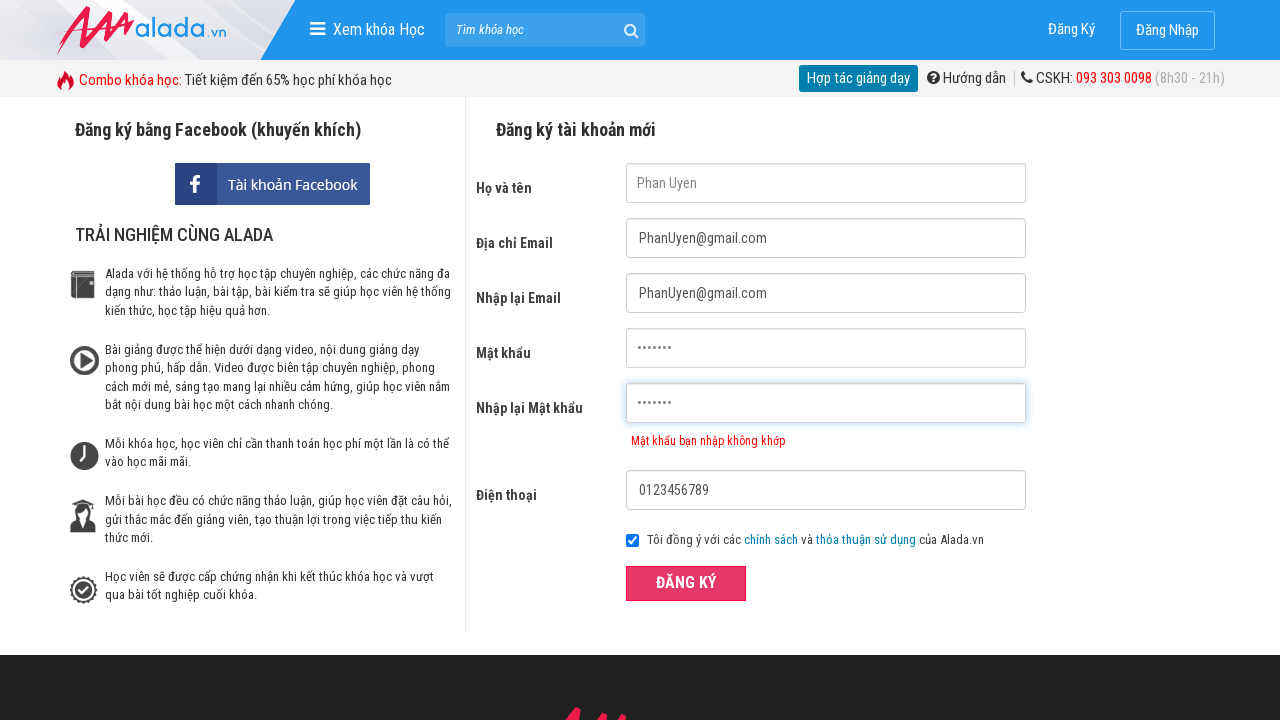

Verified password confirmation error message: 'Mật khẩu bạn nhập không khớp'
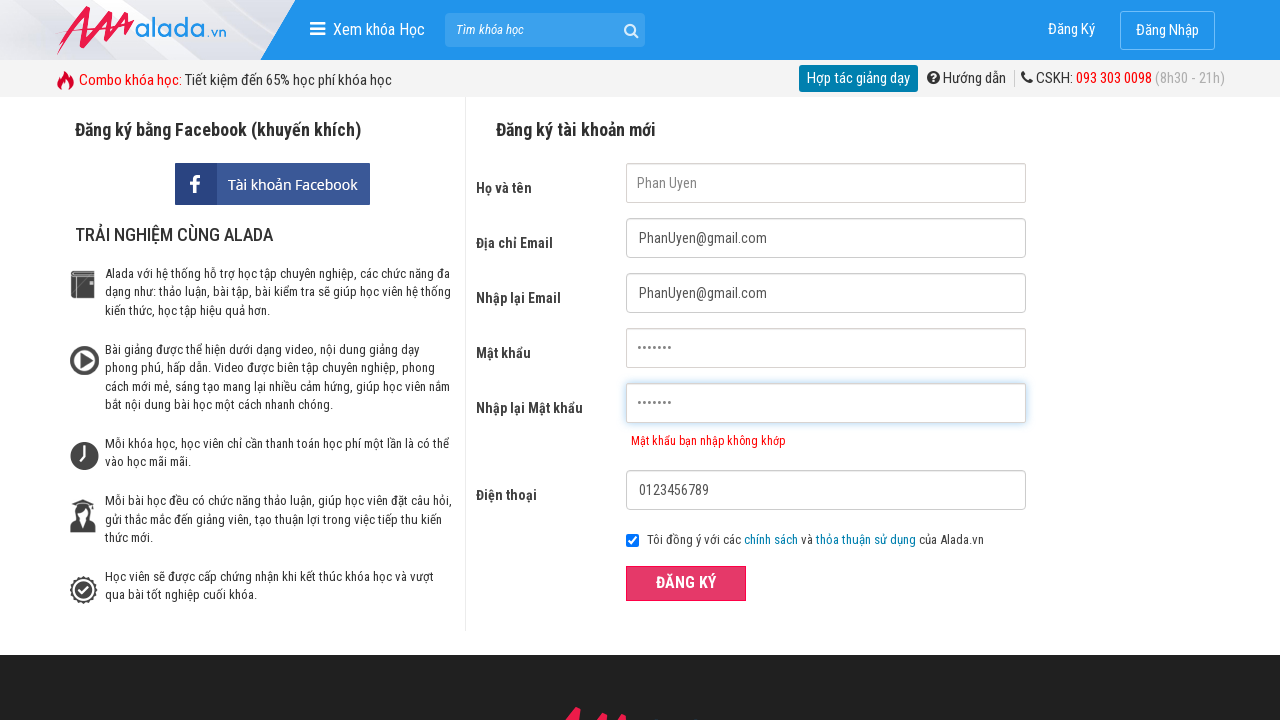

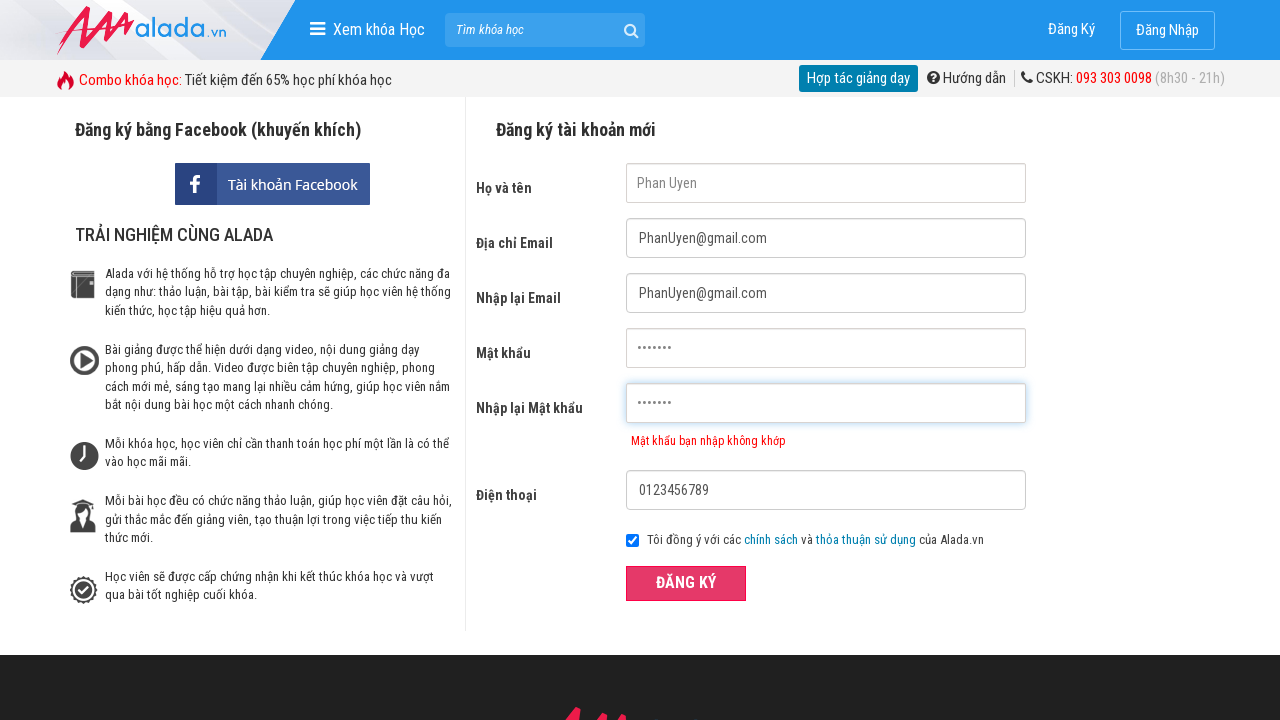